Tests Baidu mobile search functionality by entering a search query "hello" and submitting the search form.

Starting URL: http://m.baidu.com/

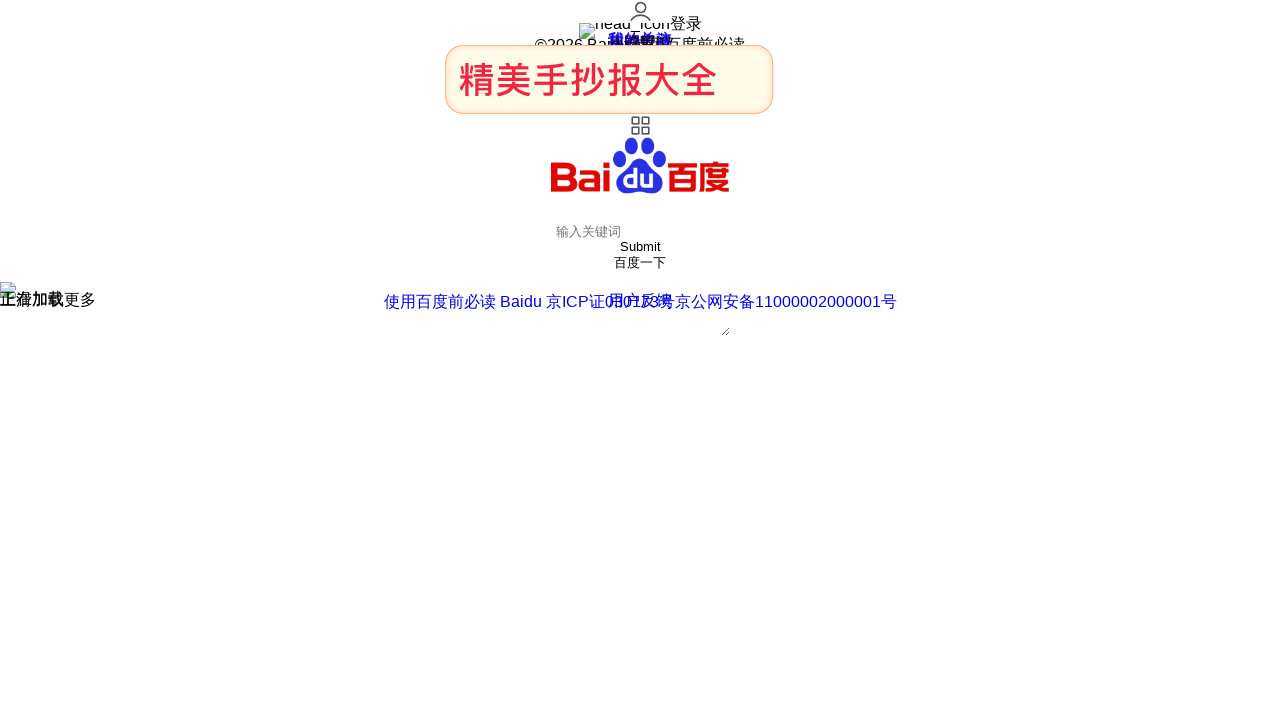

Filled search box with query 'hello' on input[name='word']
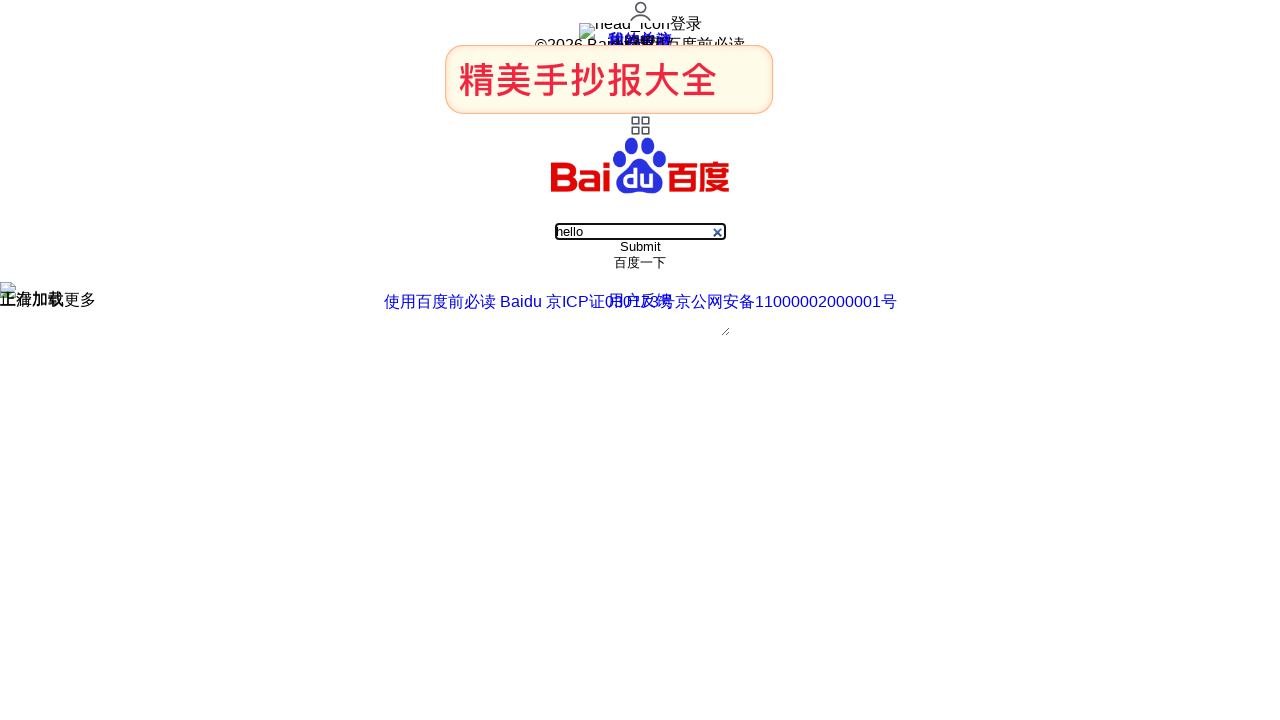

Submitted search form by pressing Enter on input[name='word']
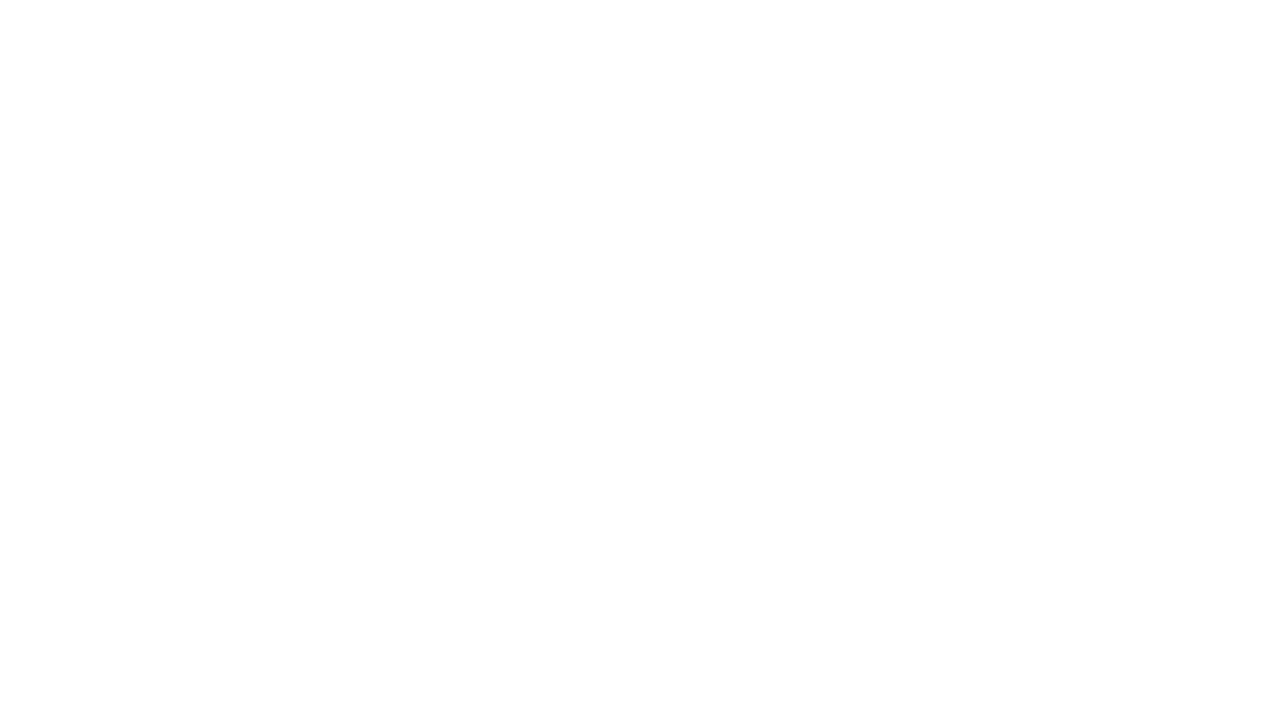

Search results page loaded successfully
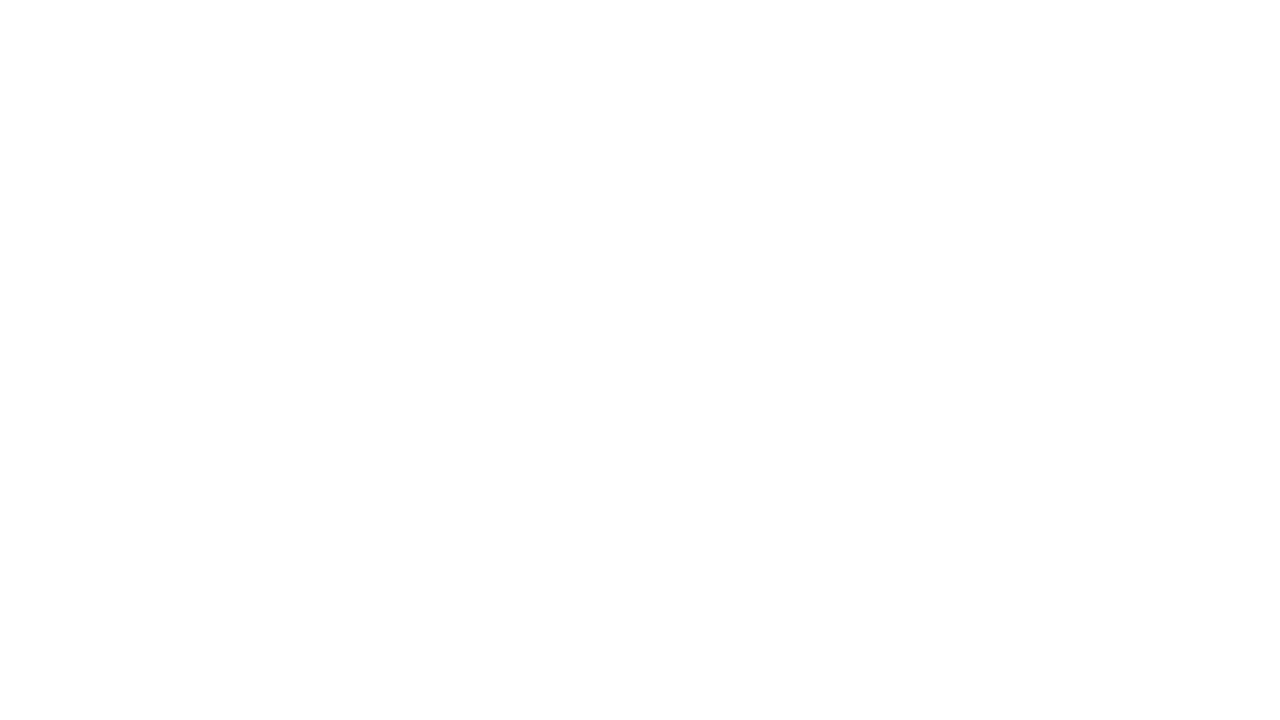

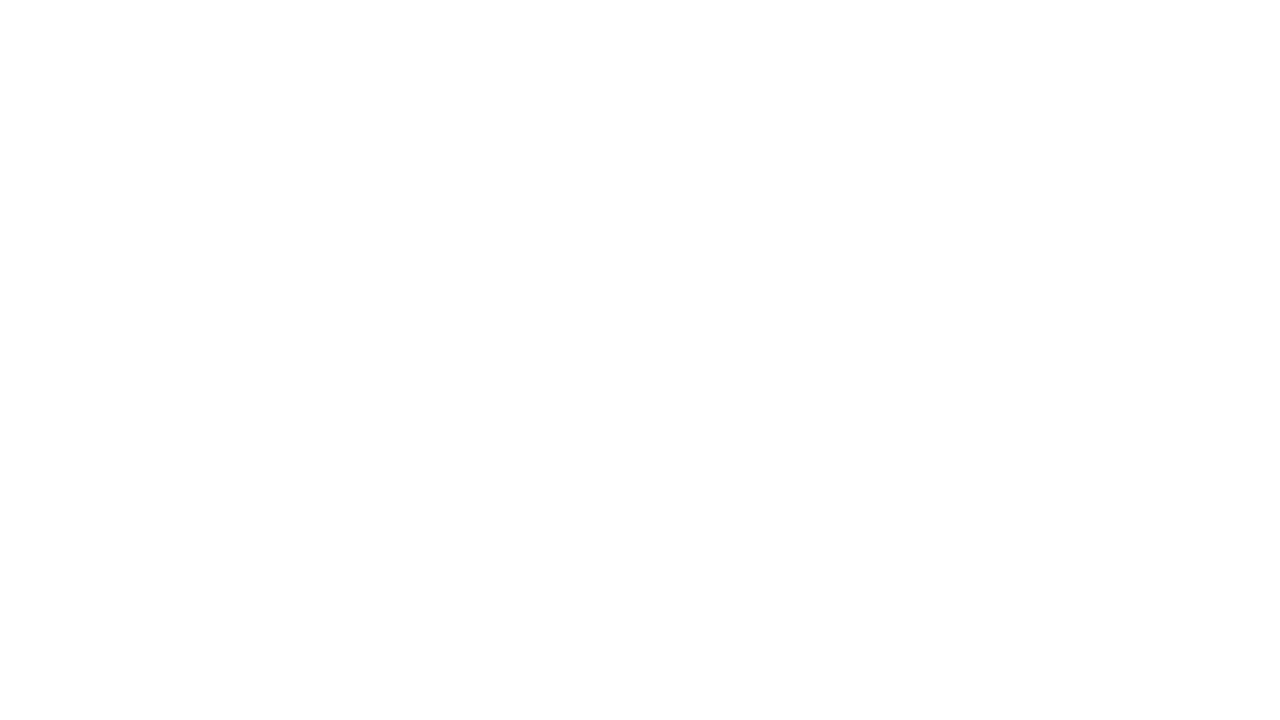